Tests a progress bar functionality by clicking the start button and waiting for the progress to reach 100%

Starting URL: https://demoqa.com/progress-bar

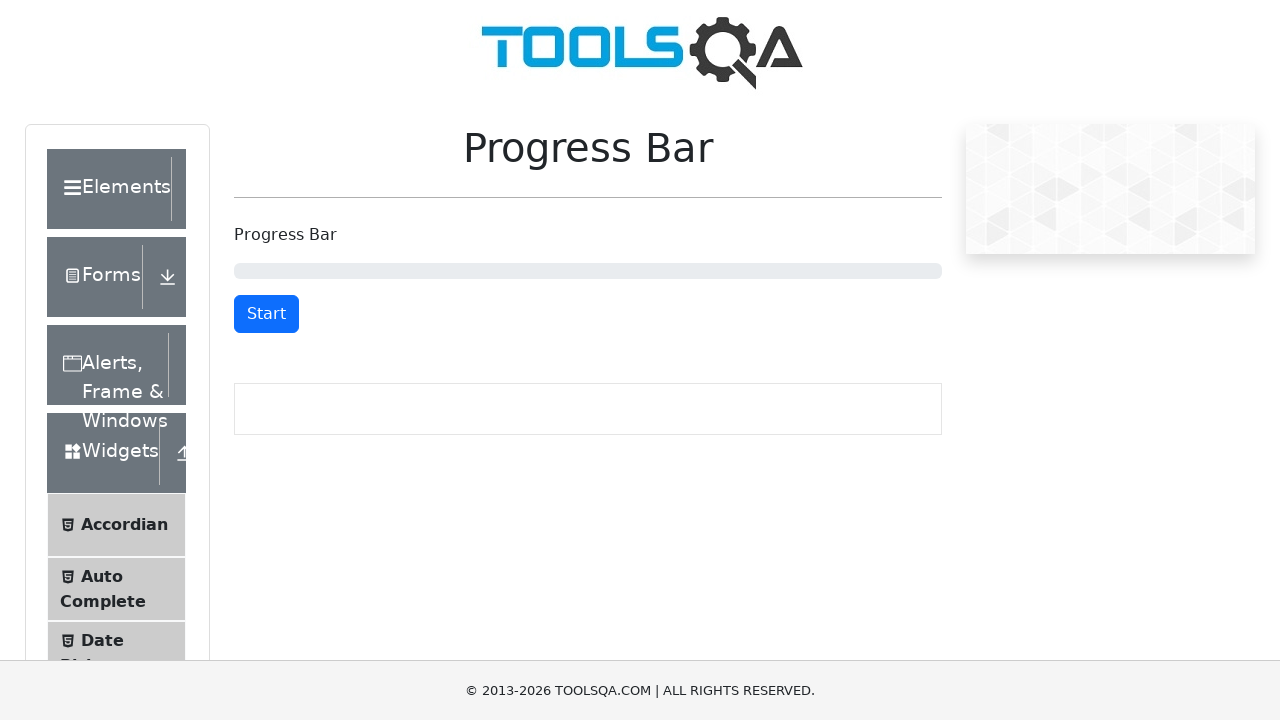

Clicked start button to begin progress bar at (266, 314) on #startStopButton
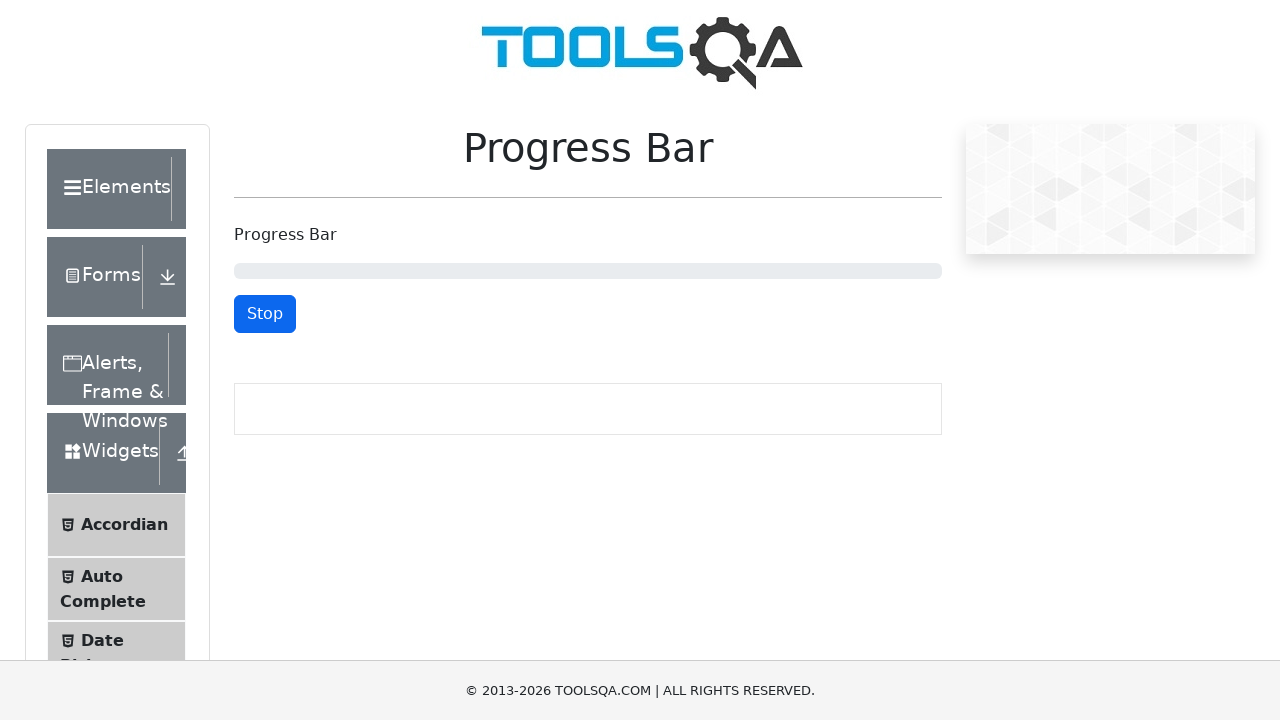

Progress bar reached 100%
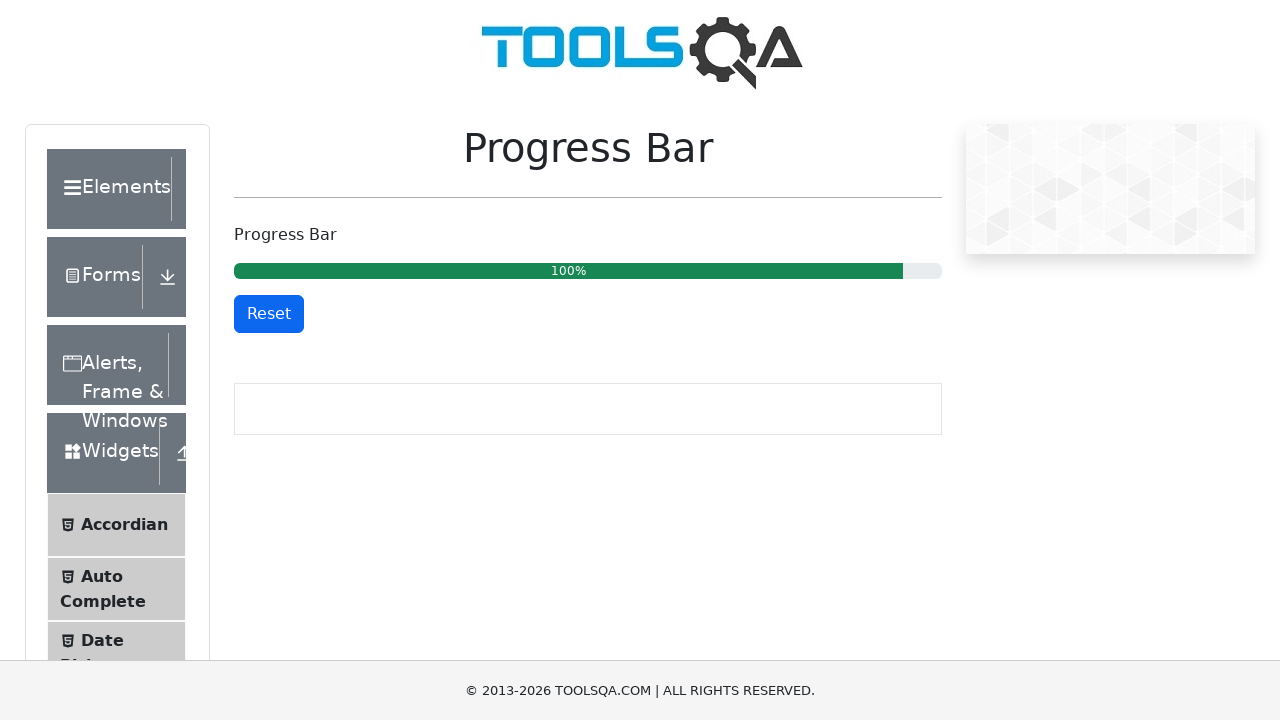

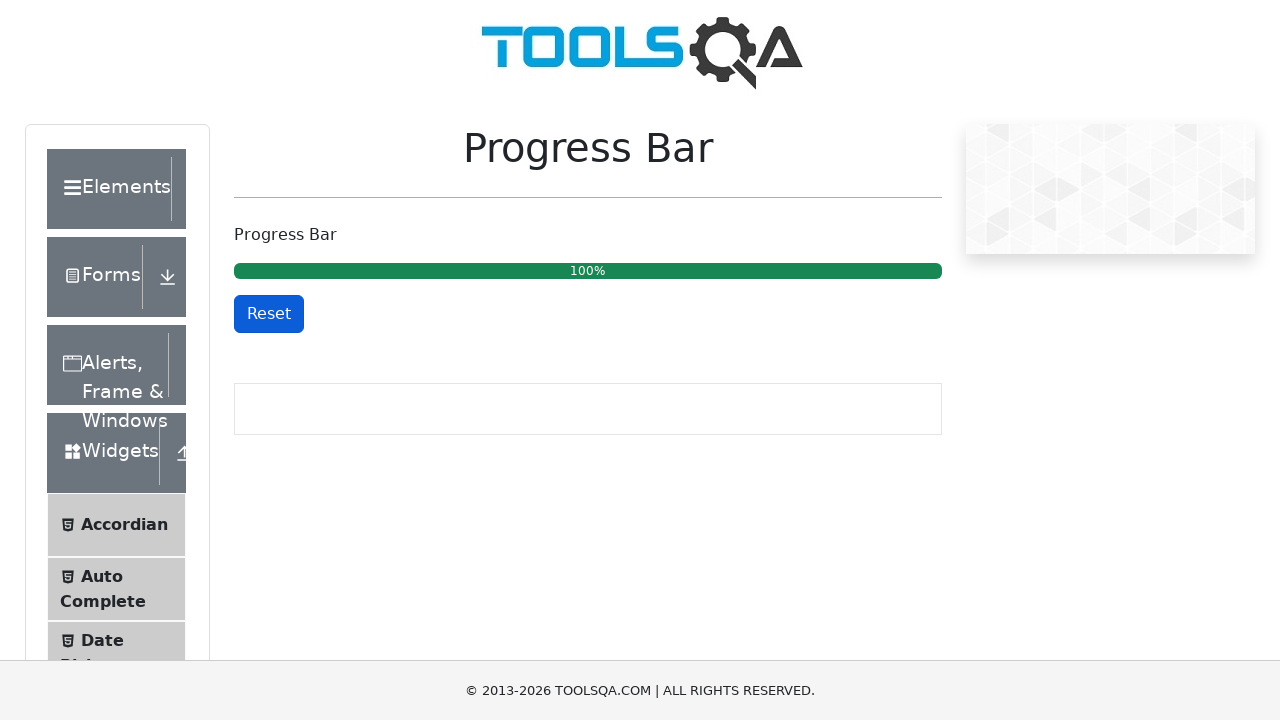